Tests window switching functionality by clicking a link that opens a new window and verifying the content in the new window

Starting URL: https://the-internet.herokuapp.com/windows

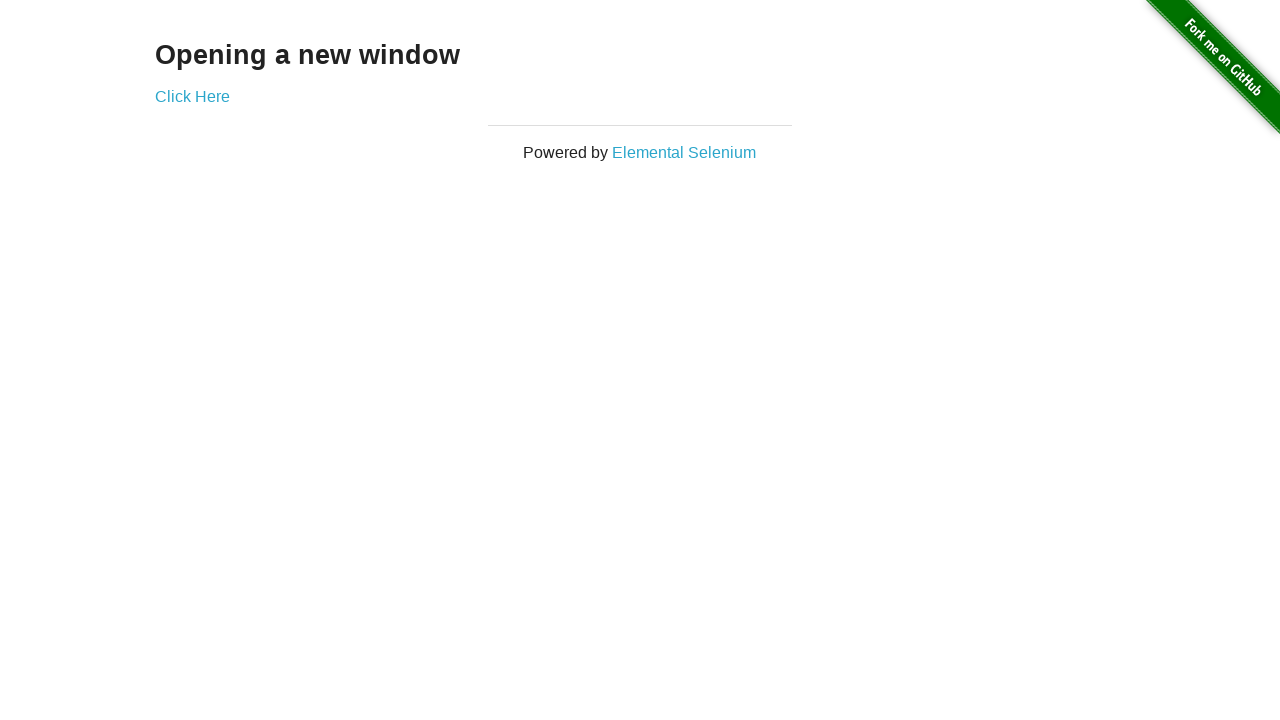

Stored reference to main window
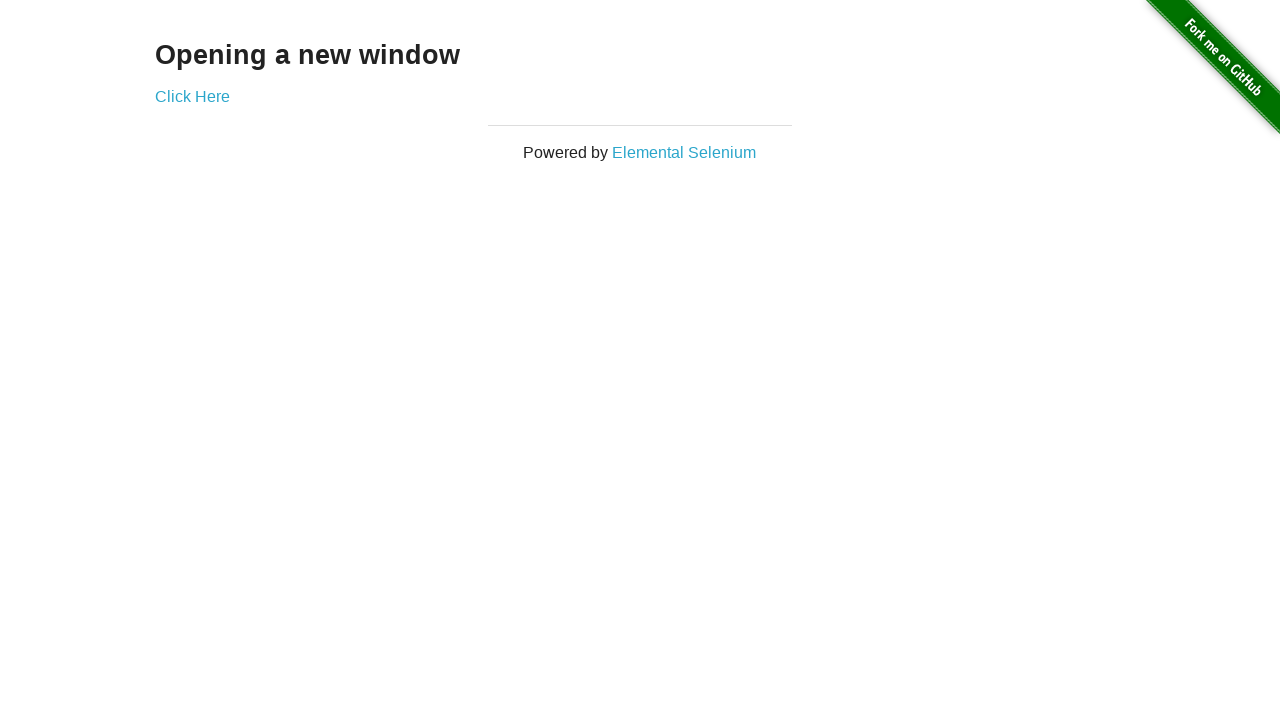

Clicked 'Click Here' link to open new window at (192, 96) on a:has-text("Click Here")
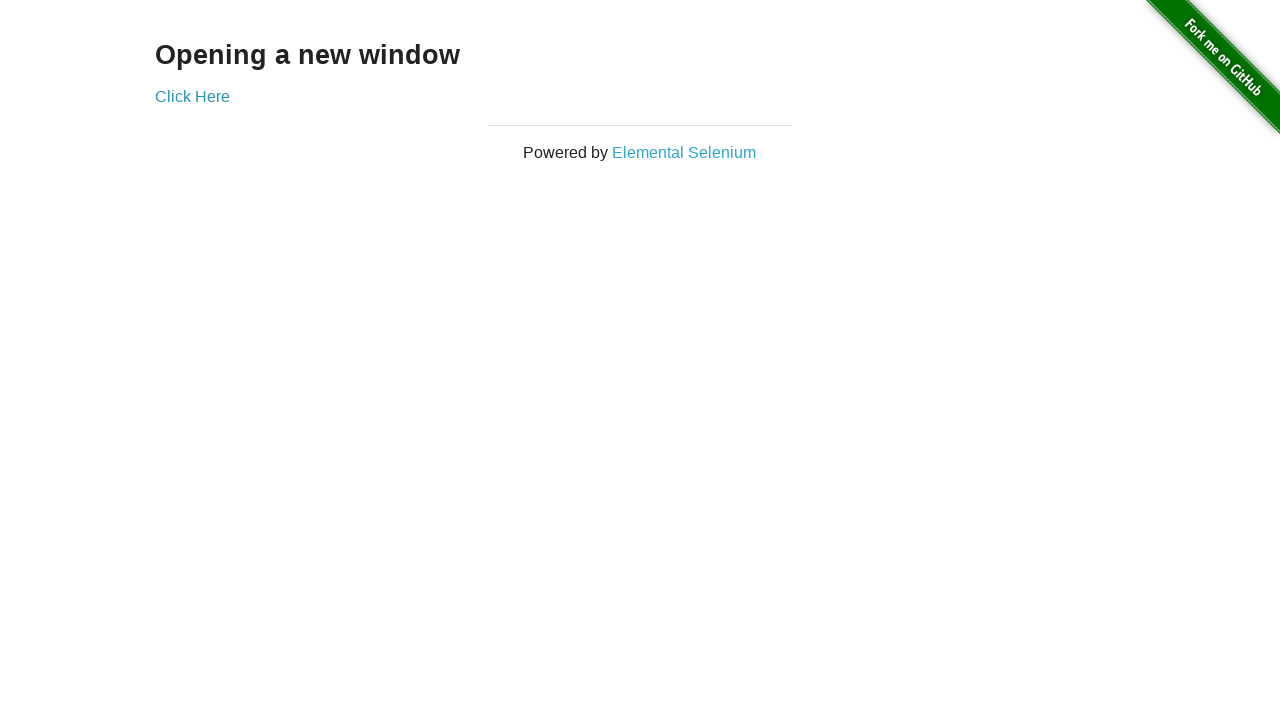

New window opened and captured
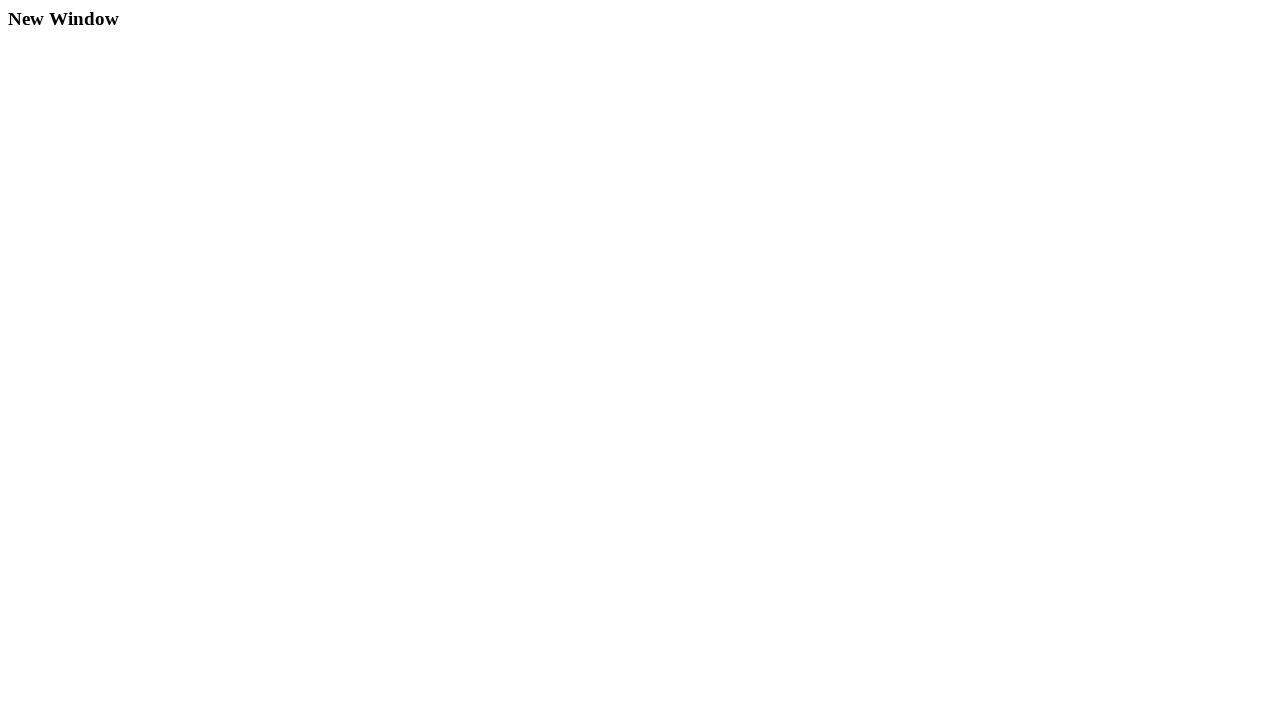

New window finished loading
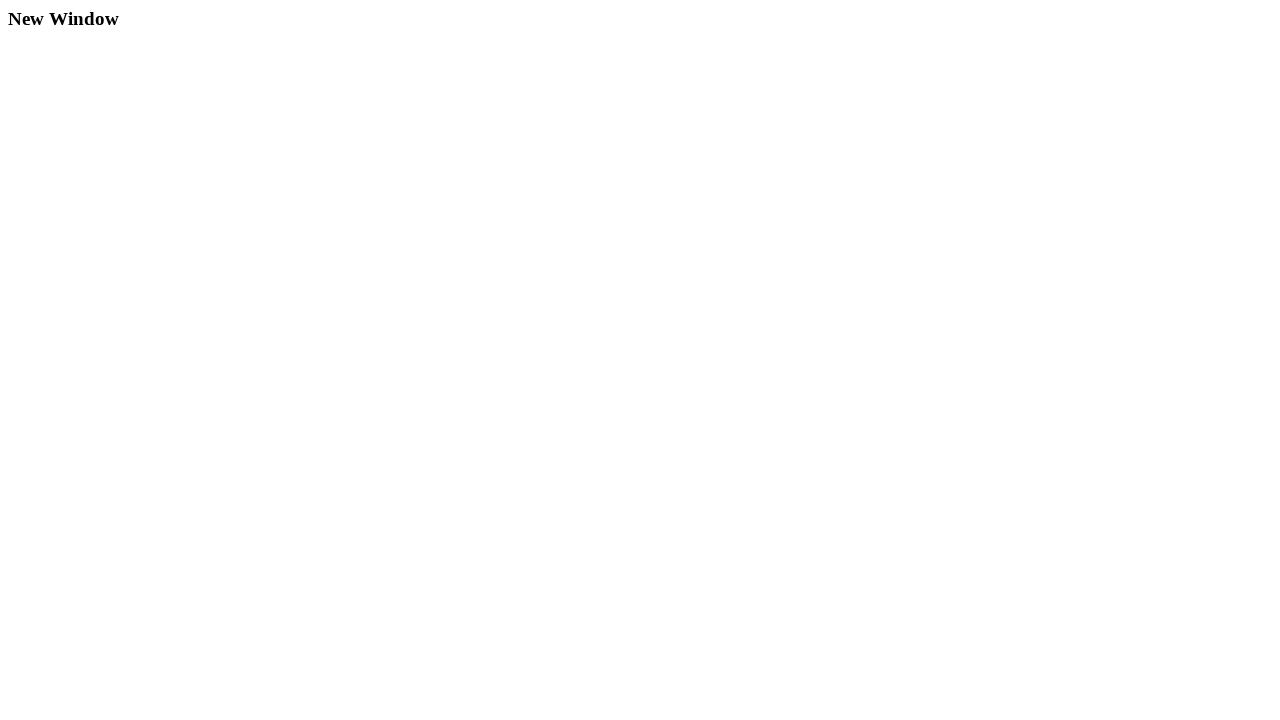

Verified 'New Window' text appears in new window
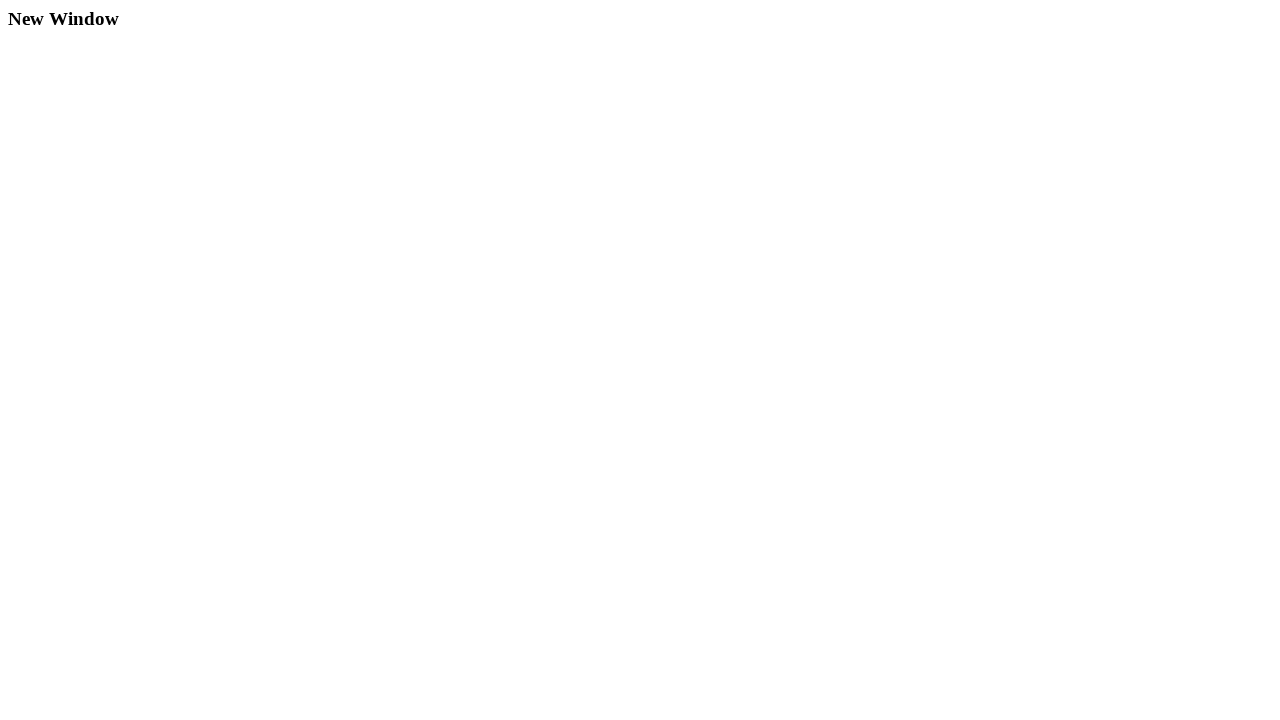

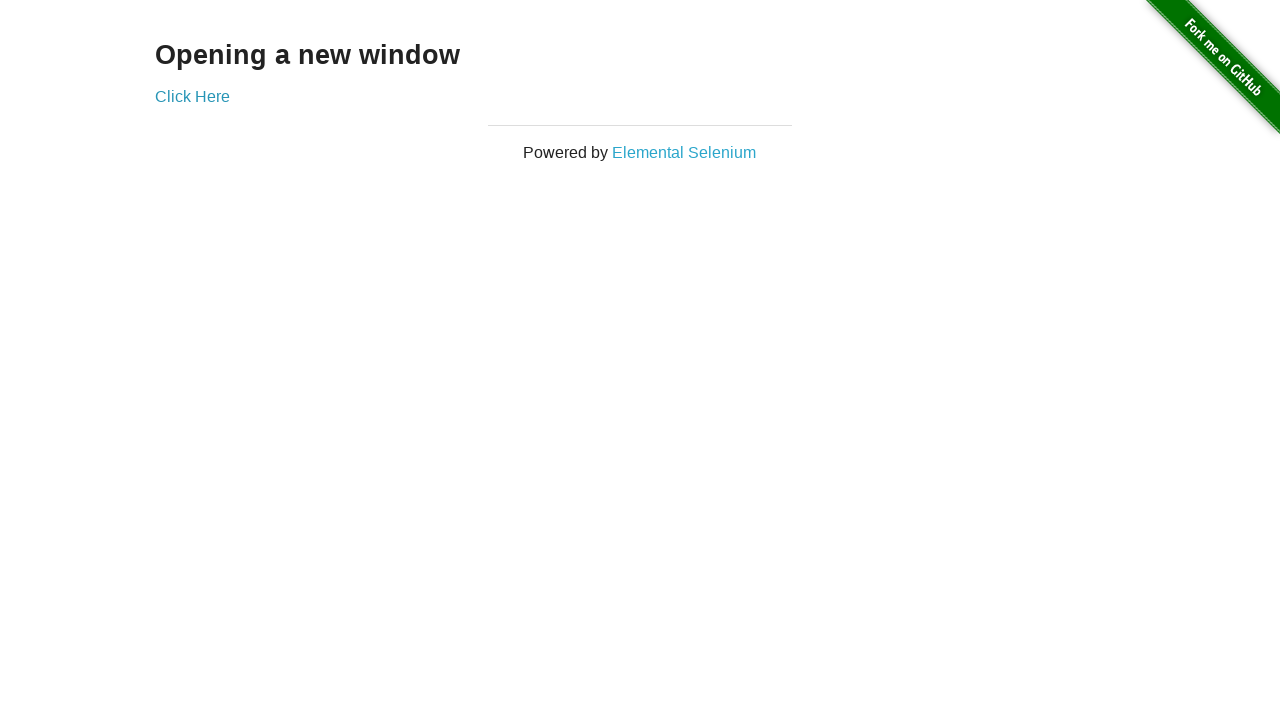